Clicks on letter 'F' link and verifies languages starting with 'F' are displayed

Starting URL: https://www.99-bottles-of-beer.net/abc.html

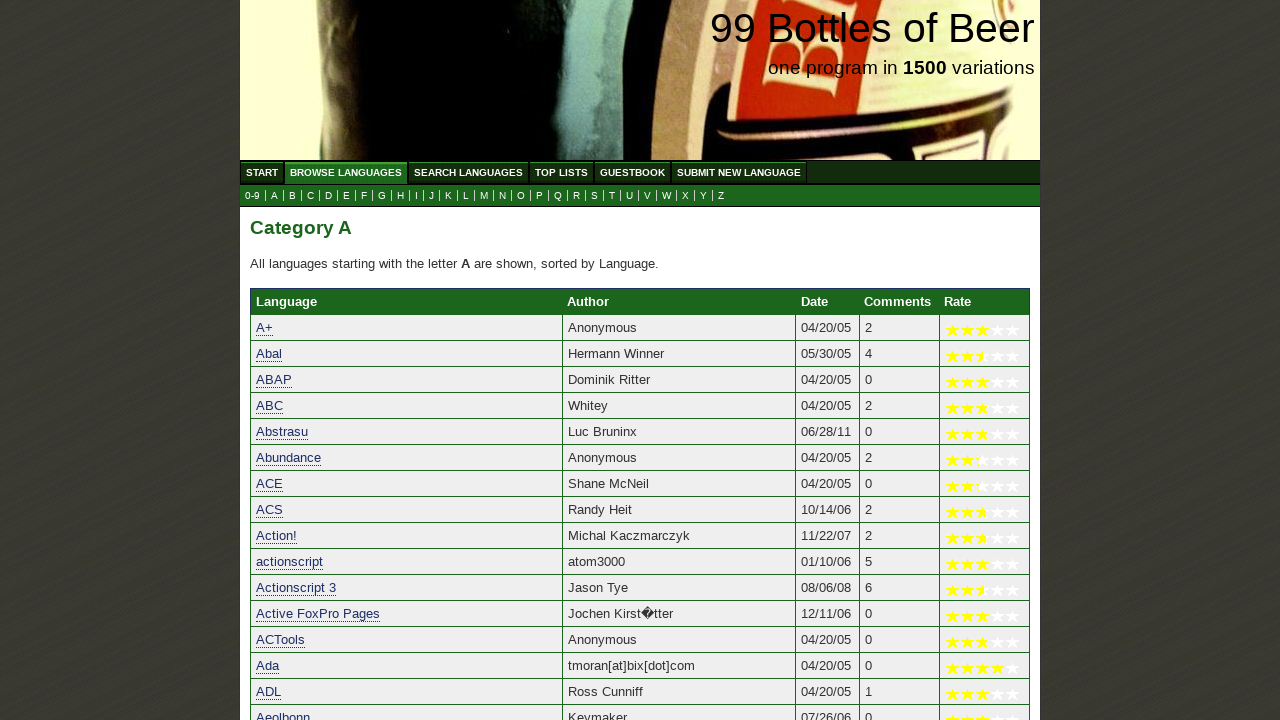

Clicked on letter 'F' link at (364, 196) on a[href='f.html']
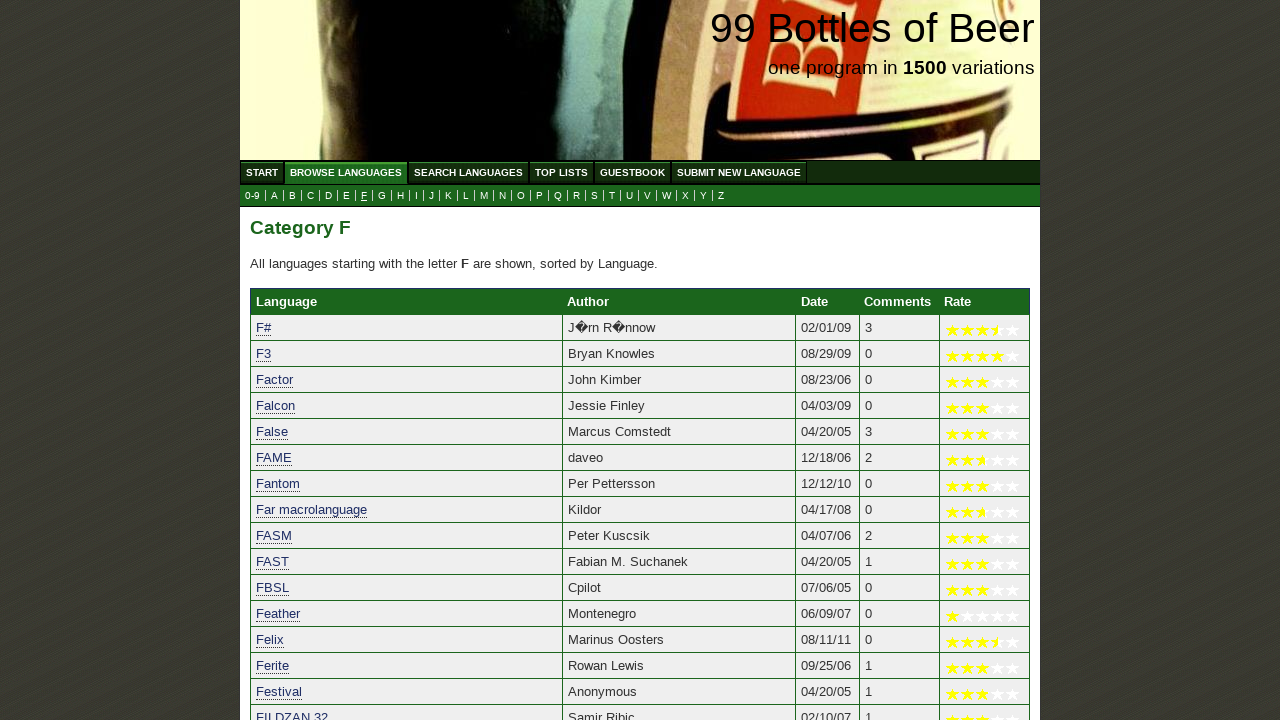

Languages starting with 'F' loaded in results
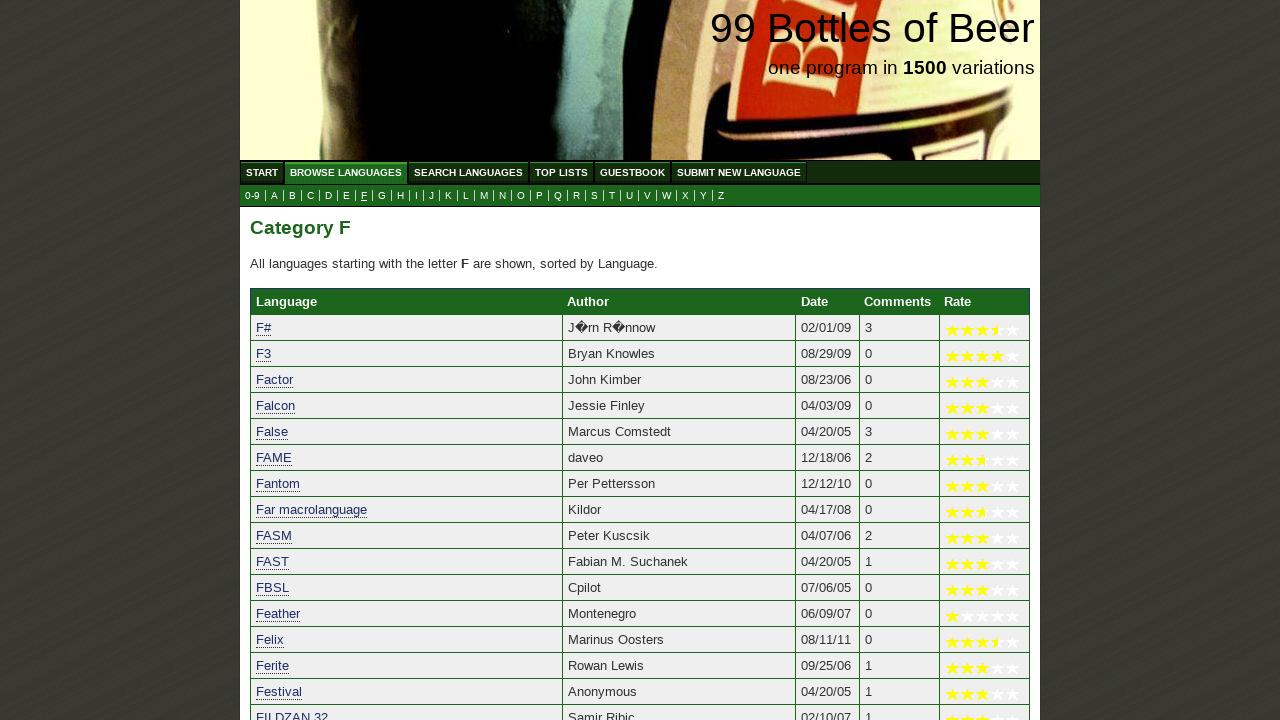

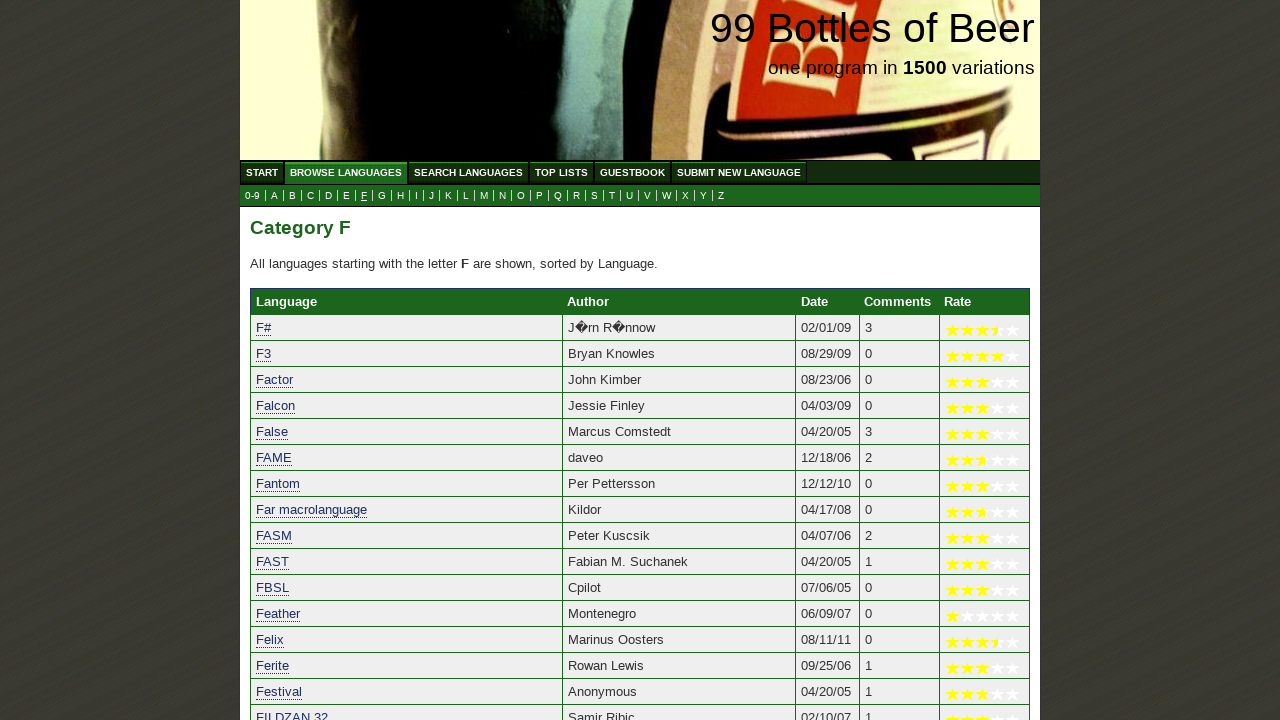